Tests clicking a radio button element on a practice page to verify element interaction by ID selector

Starting URL: https://awesomeqa.com/practice.html

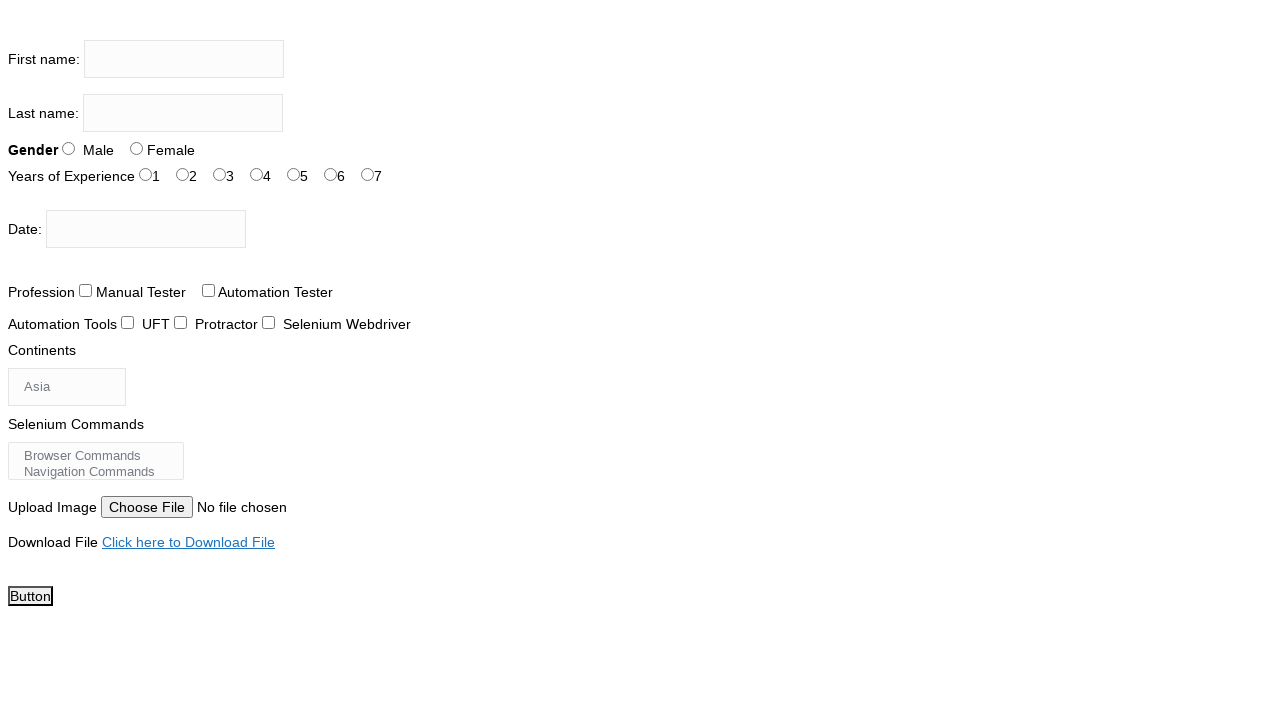

Navigated to practice page
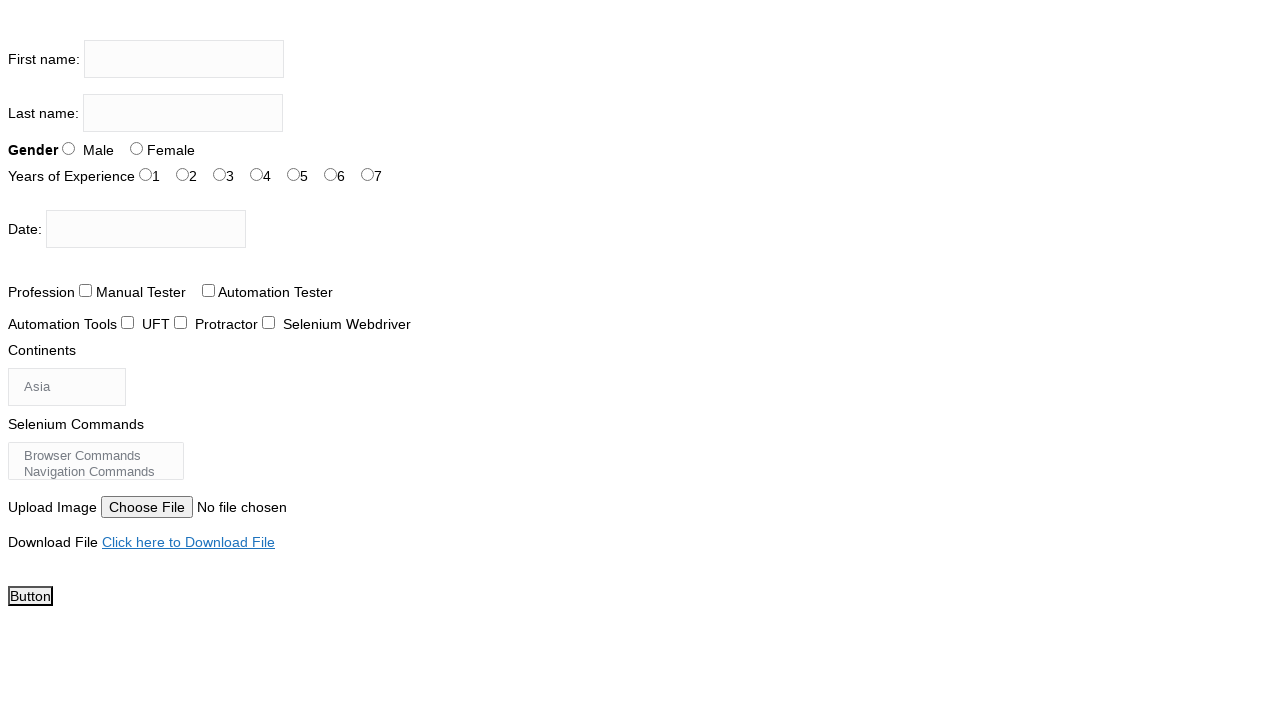

Clicked radio button with id 'sex-0' at (68, 148) on #sex-0
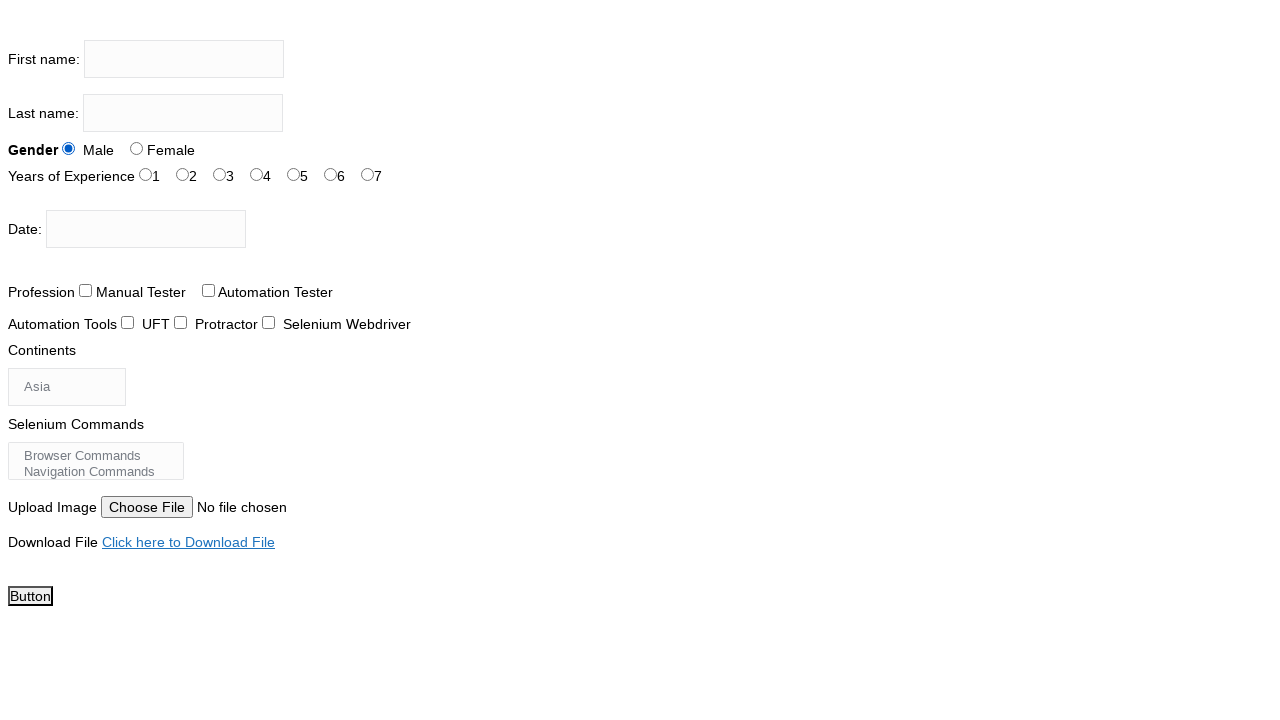

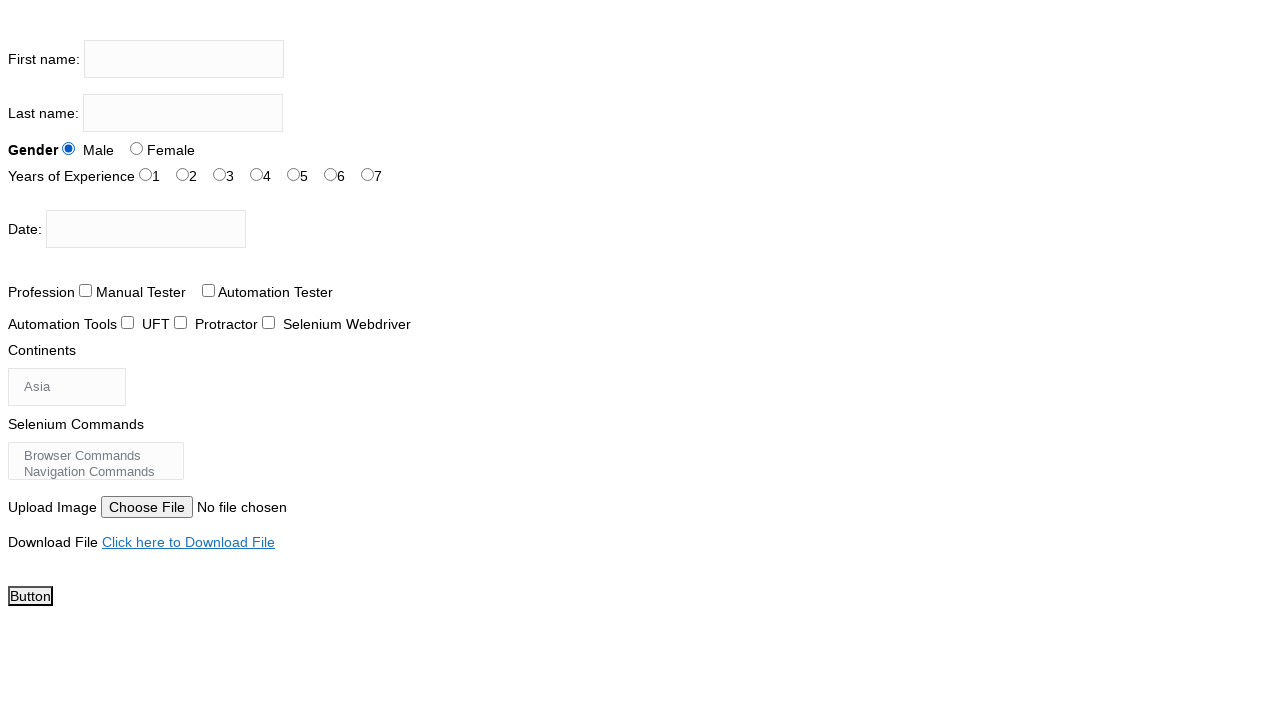